Tests various form controls on a Selenium practice page including clicking a link, filling text boxes, checking checkboxes, filling text areas, selecting from dropdowns, and clicking radio buttons.

Starting URL: http://softwaretesting-guru.blogspot.in/p/main-page.html

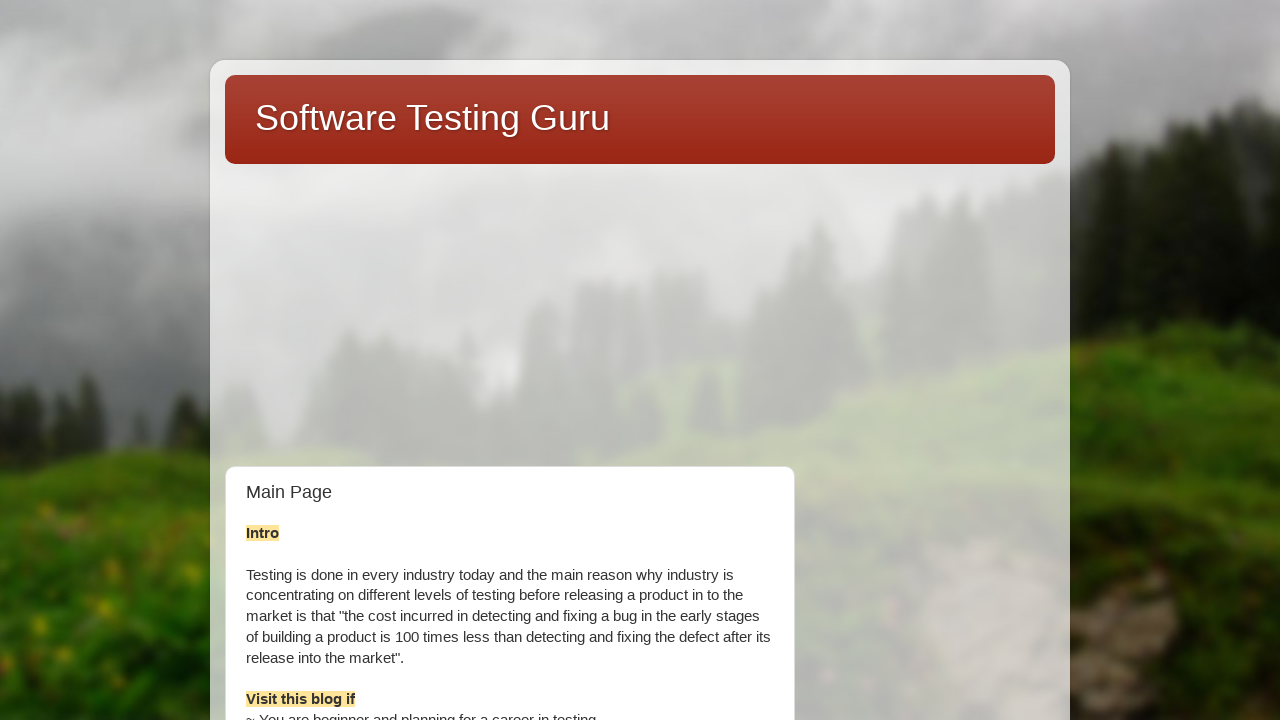

Clicked on the Selenium Practice page link at (895, 360) on text=Selenium Practice page
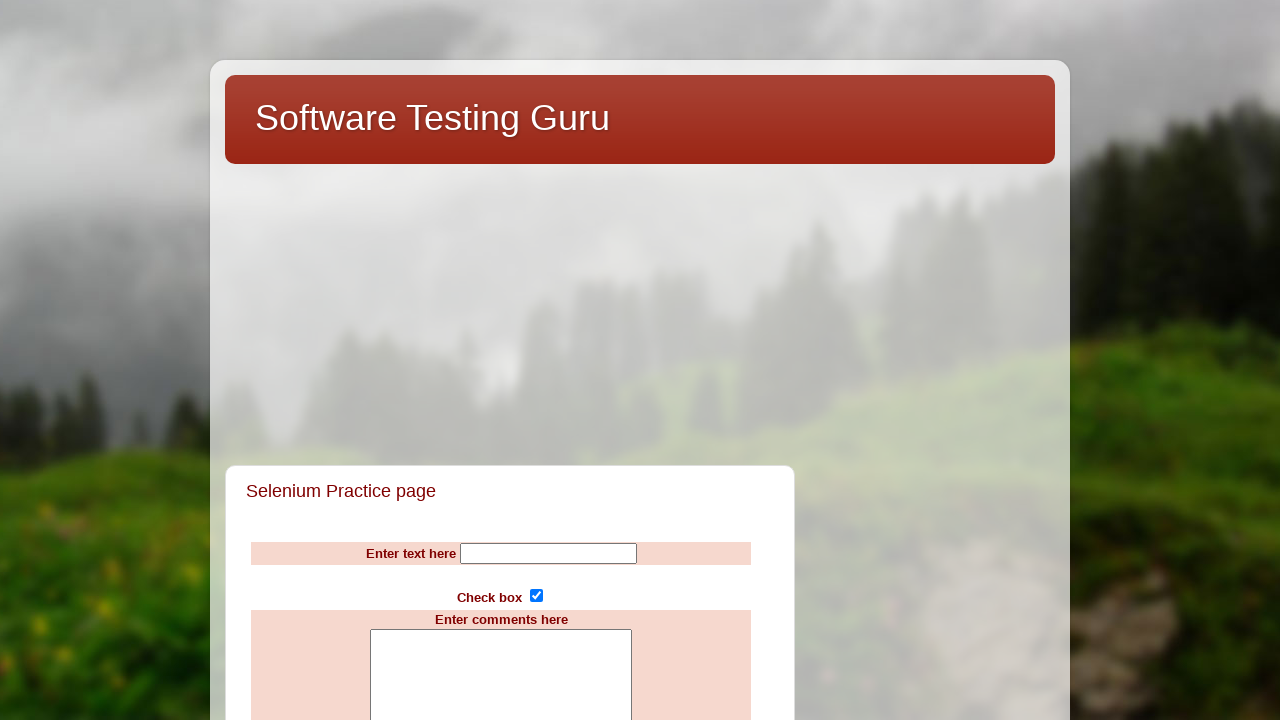

Waited for the practice page to load (networkidle)
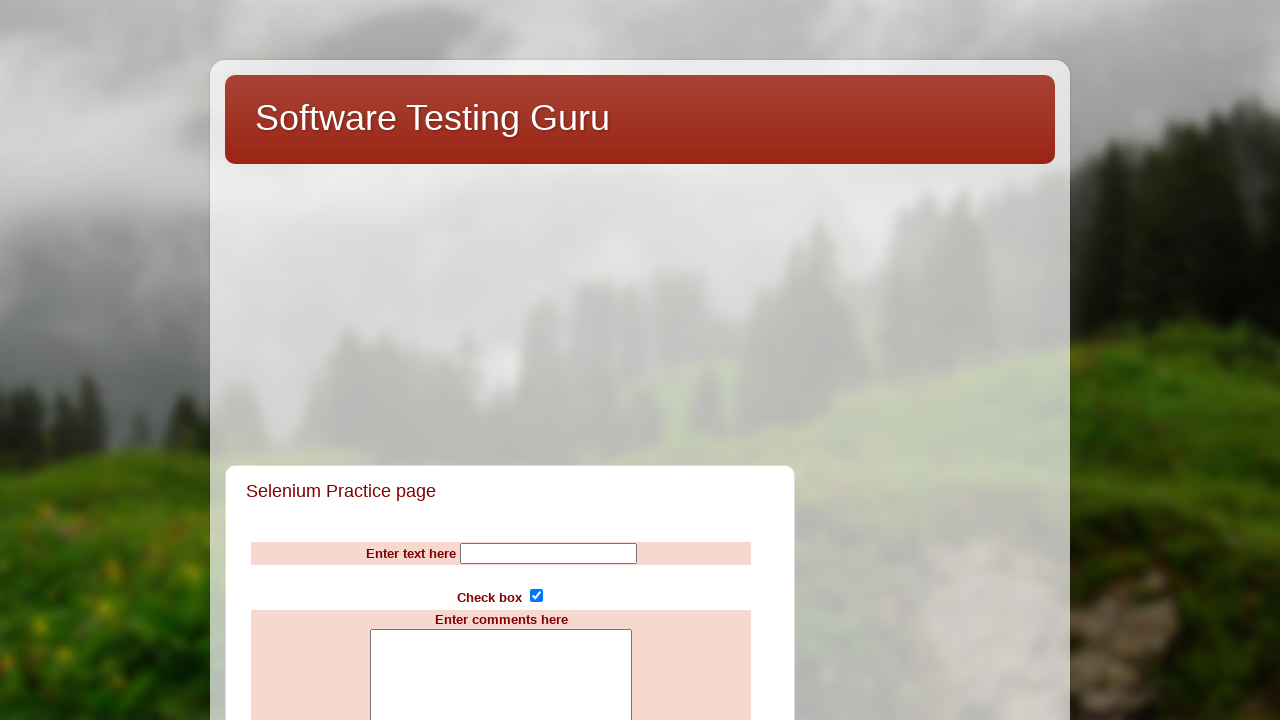

Filled the Name text box with 'Selenium' on input[name='Name']
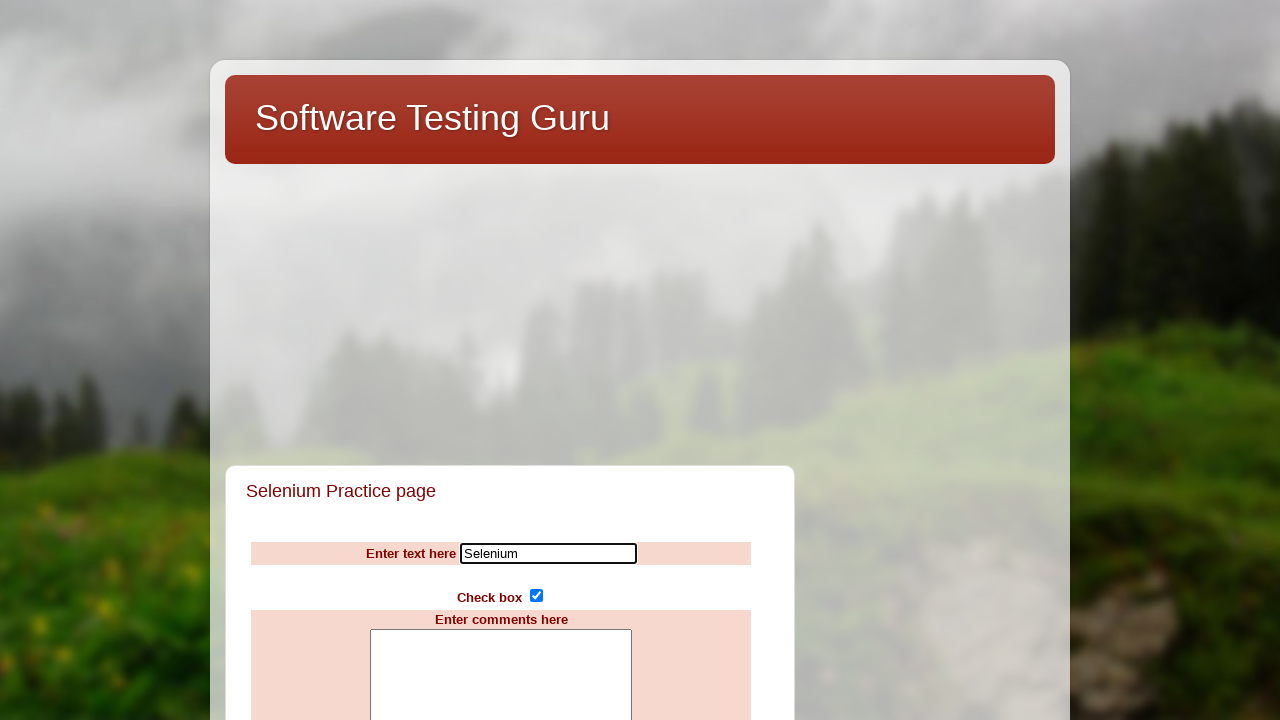

Clicked the subscribe checkbox at (536, 596) on input[name='subscribe']
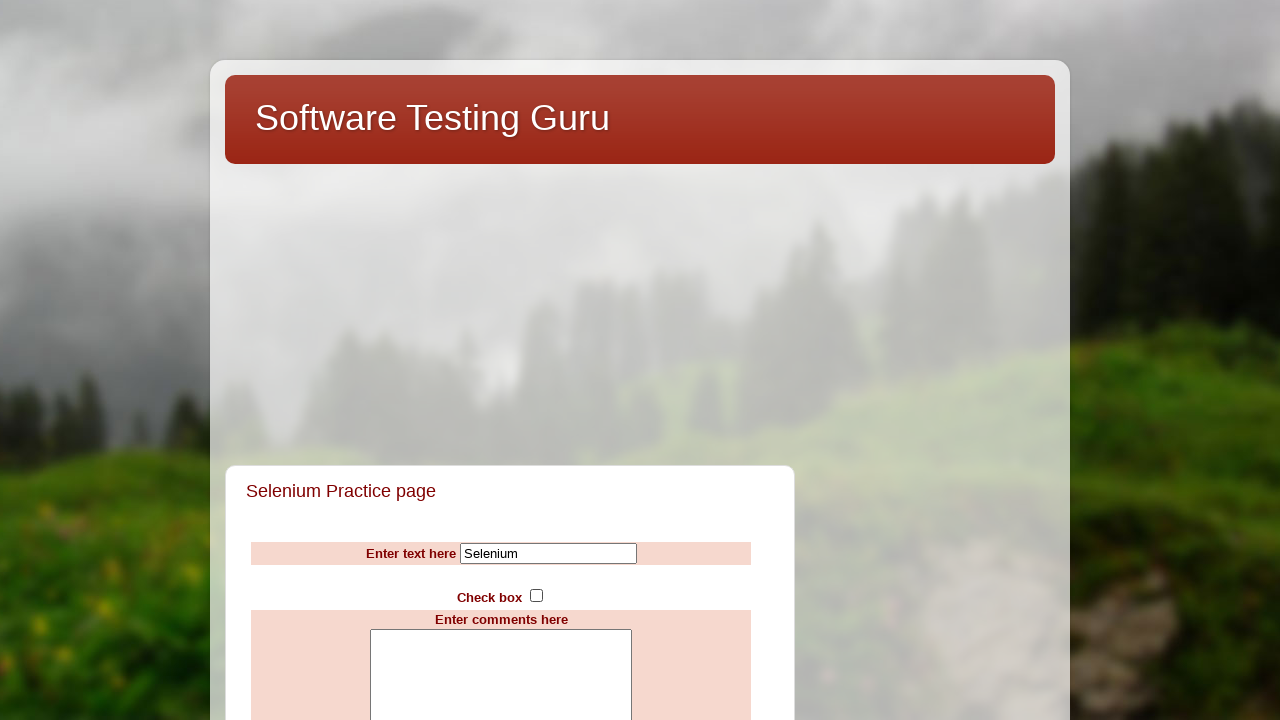

Filled the comments text area with 'WelCome to SeleniUm Training' on textarea[name='comments']
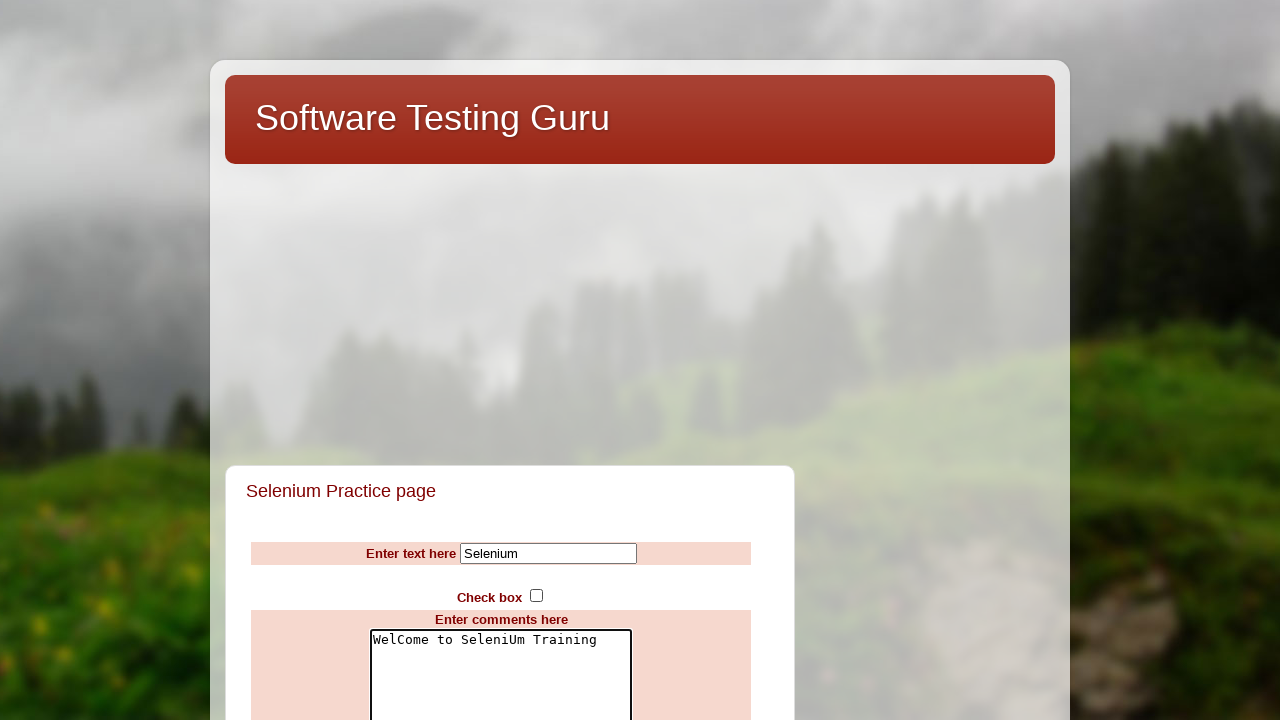

Selected 'Argentina' from the countries dropdown on select[name='countries']
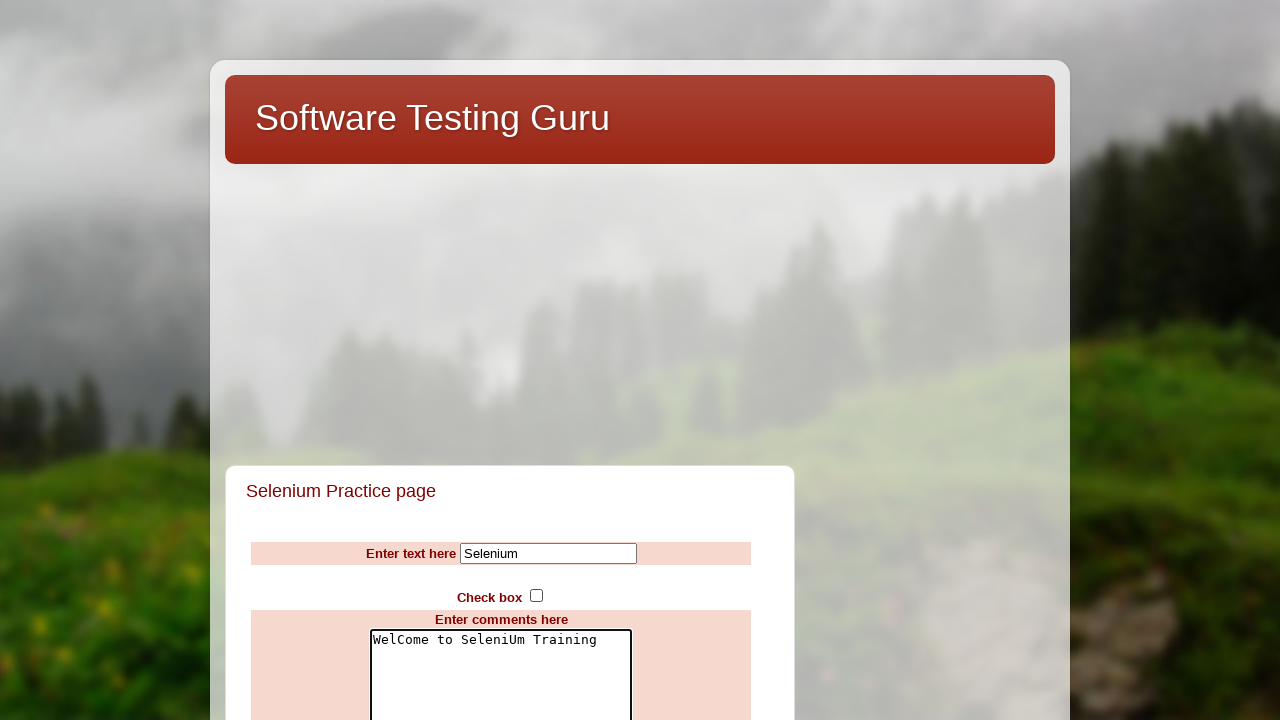

Clicked the third radio button for rating at (490, 360) on input[name='rating'] >> nth=2
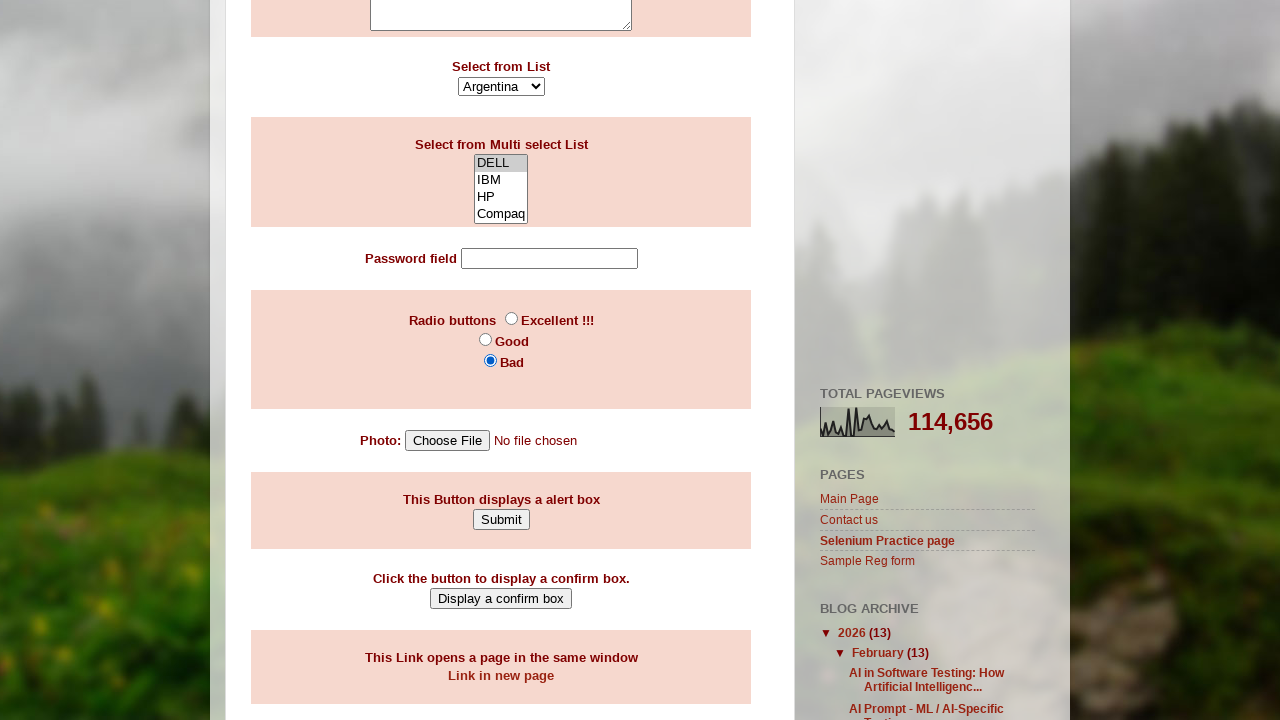

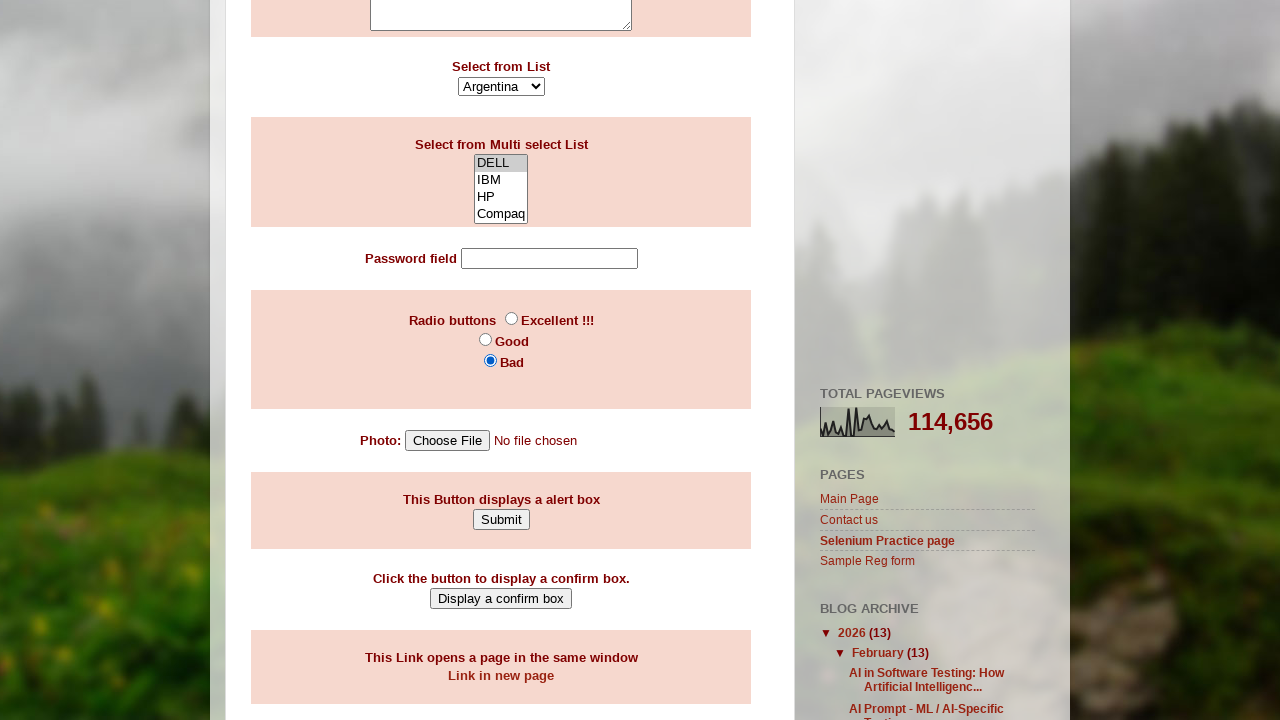